Tests clicking a button that triggers a prompt popup, entering a number, accepting it, and verifying the input is displayed.

Starting URL: https://kristinek.github.io/site/examples/alerts_popups

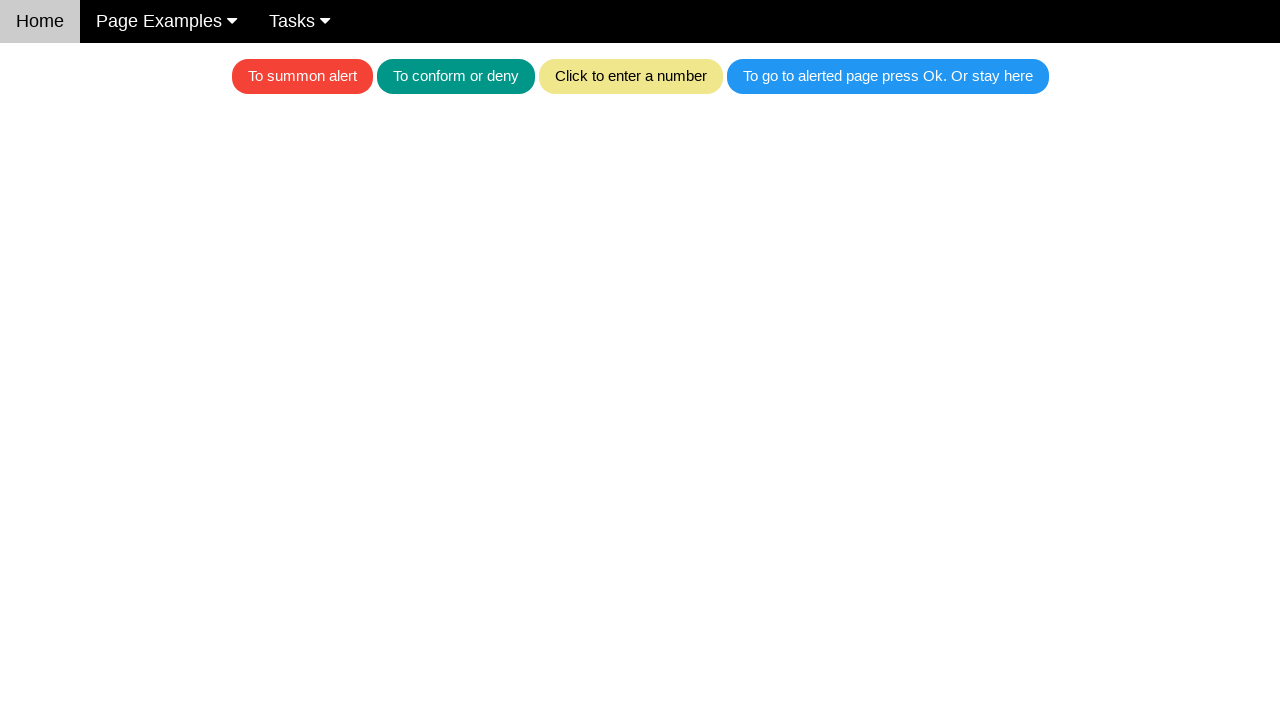

Set up dialog handler to accept prompt with text '111'
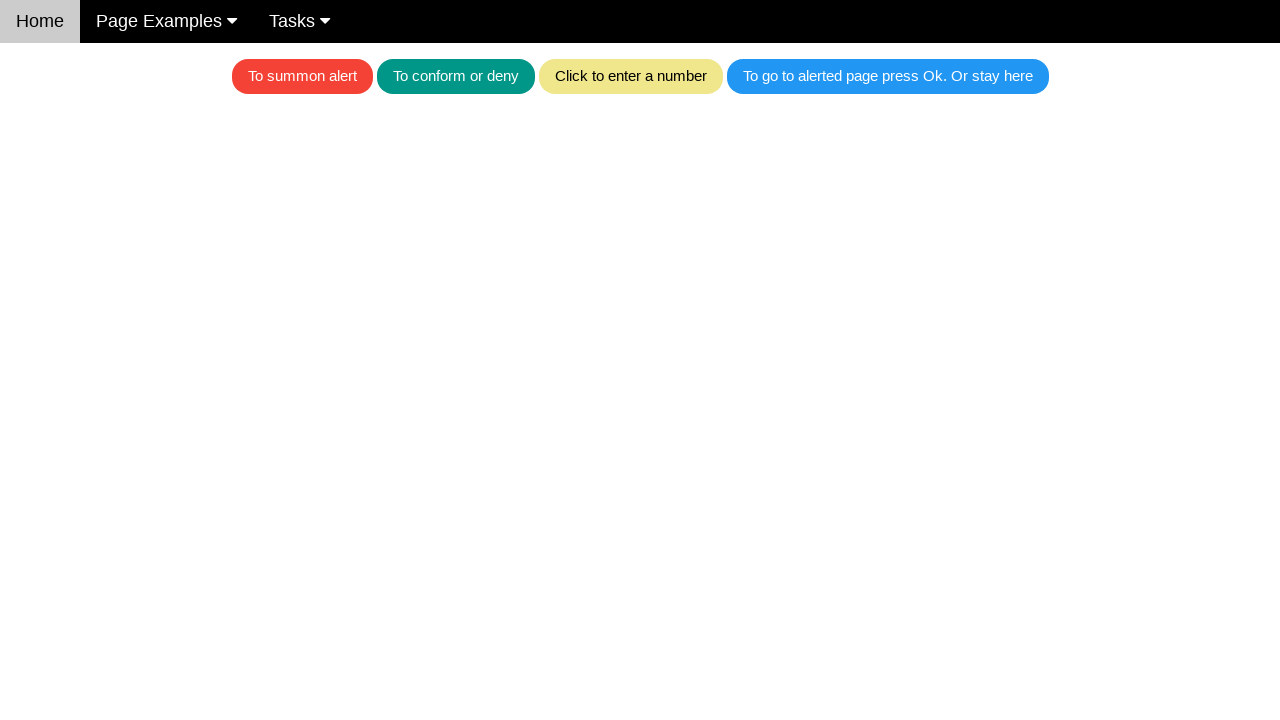

Clicked khaki button to trigger prompt popup at (630, 76) on .w3-khaki
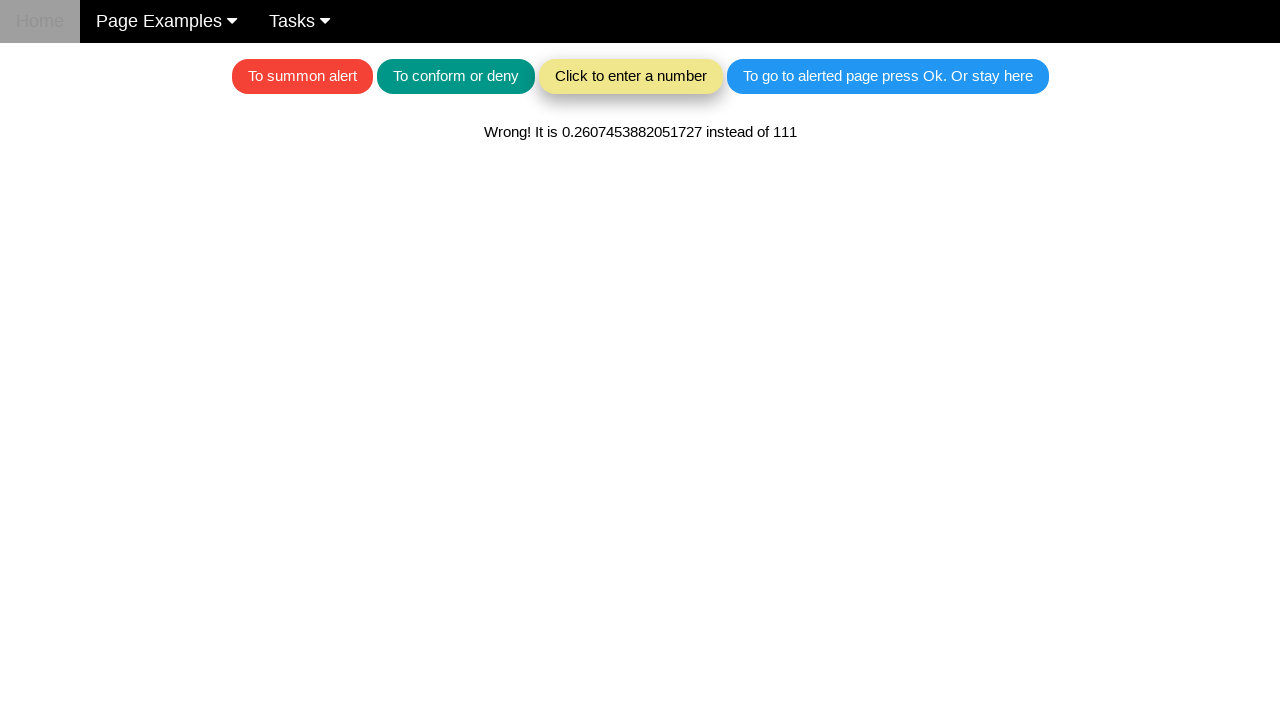

Waited for result text element to appear
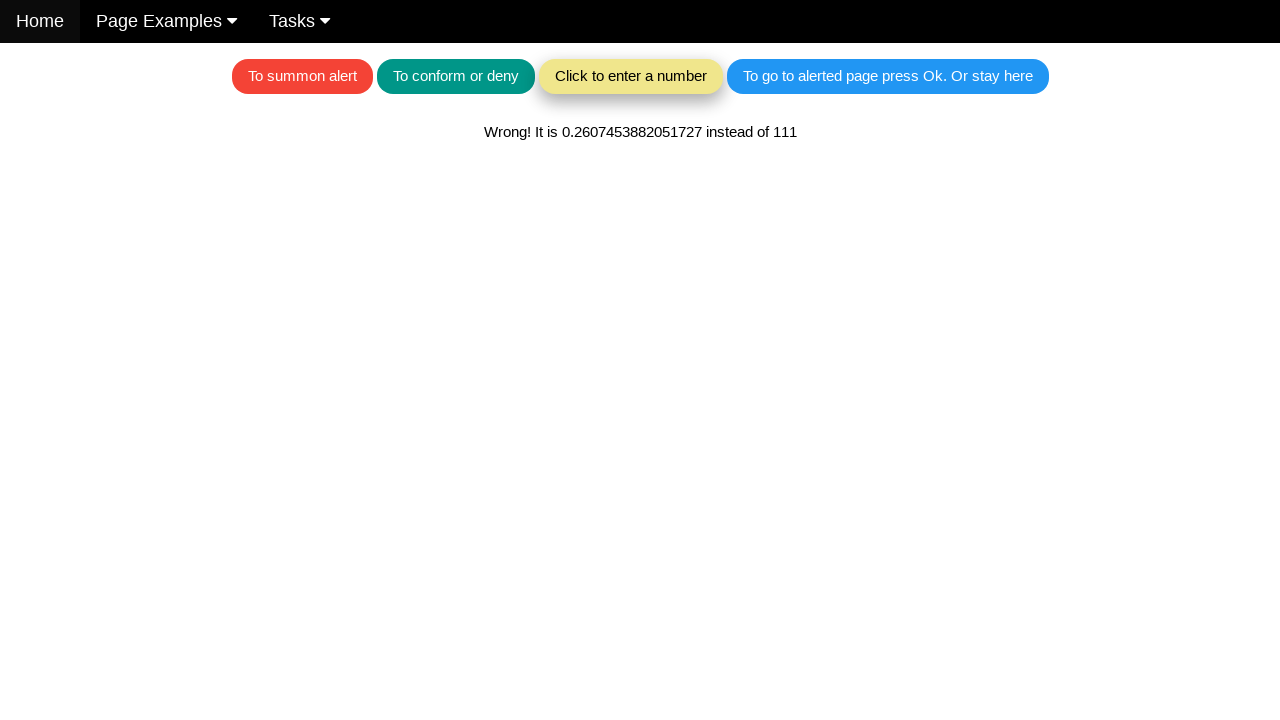

Retrieved text content from result element
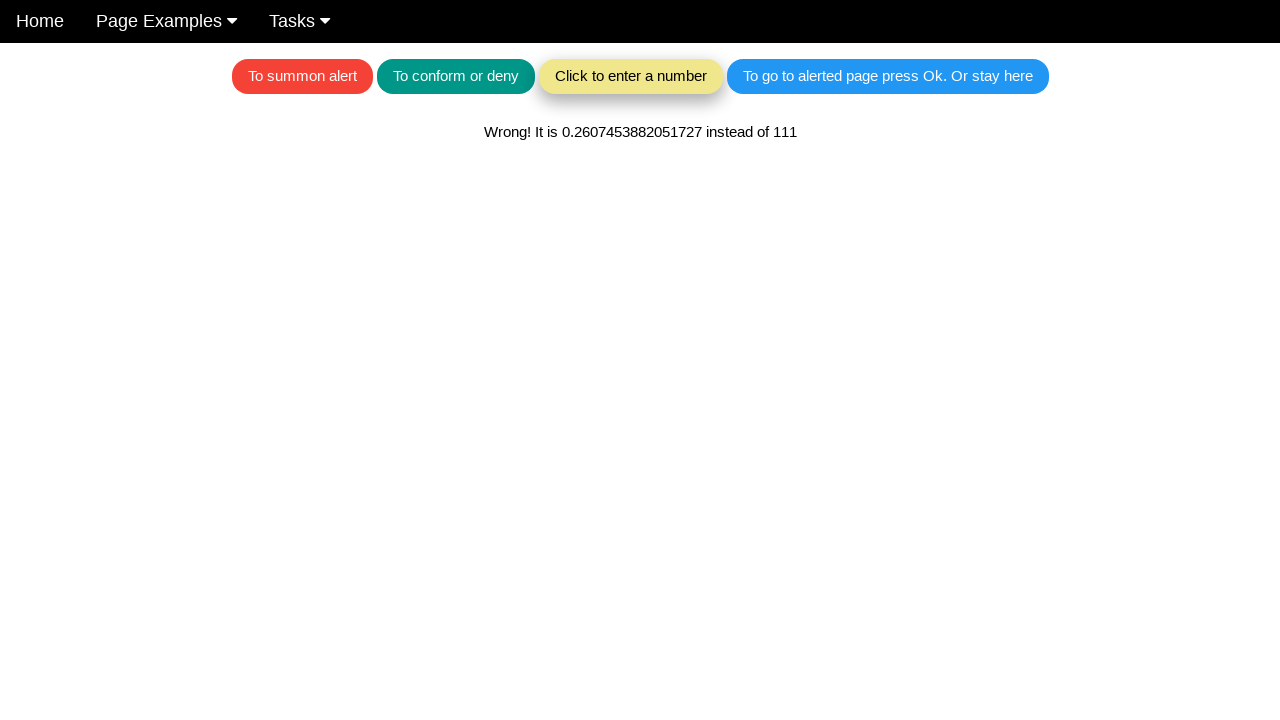

Verified that '111' is present in the result text
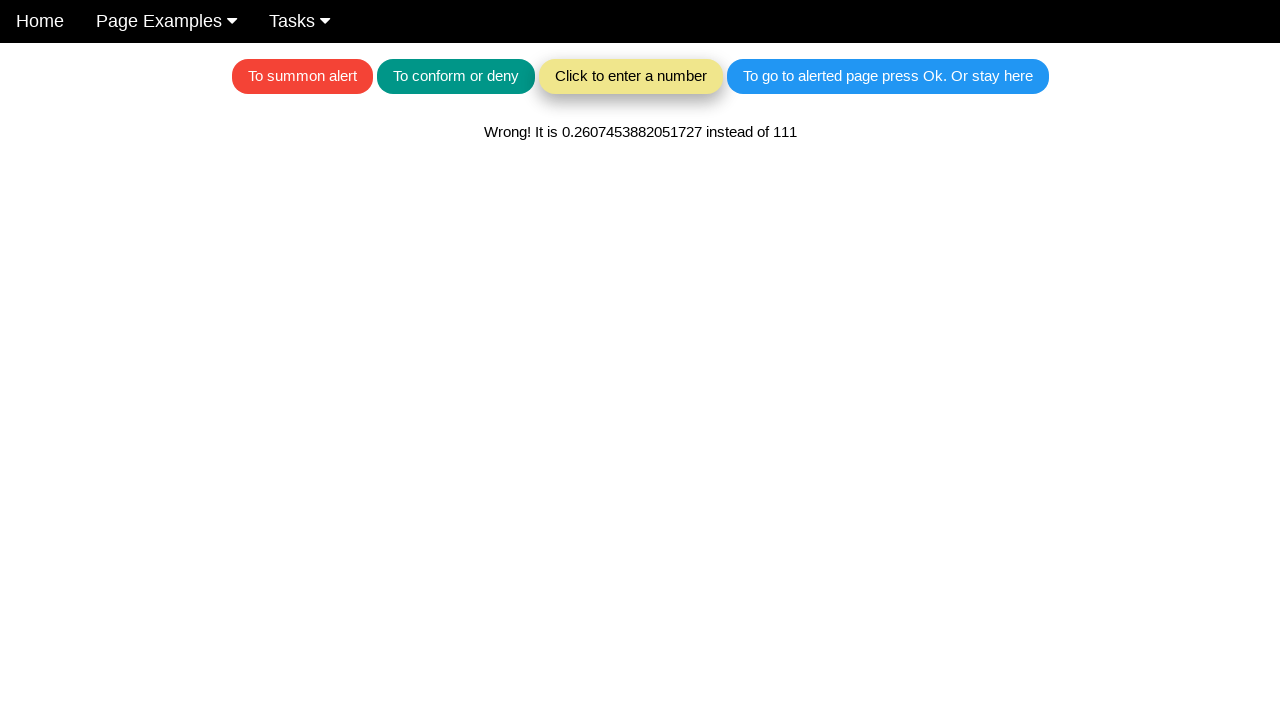

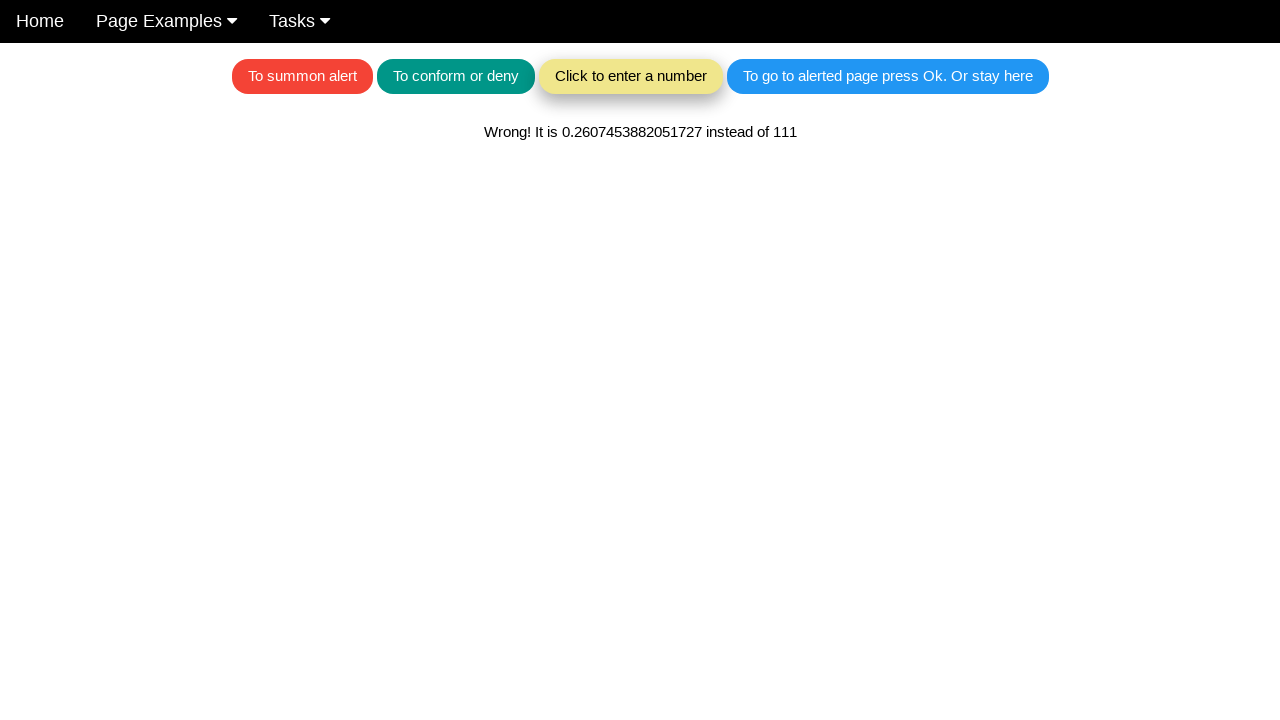